Navigates to the Python.org homepage and verifies that "Python" appears in the page title

Starting URL: http://www.python.org

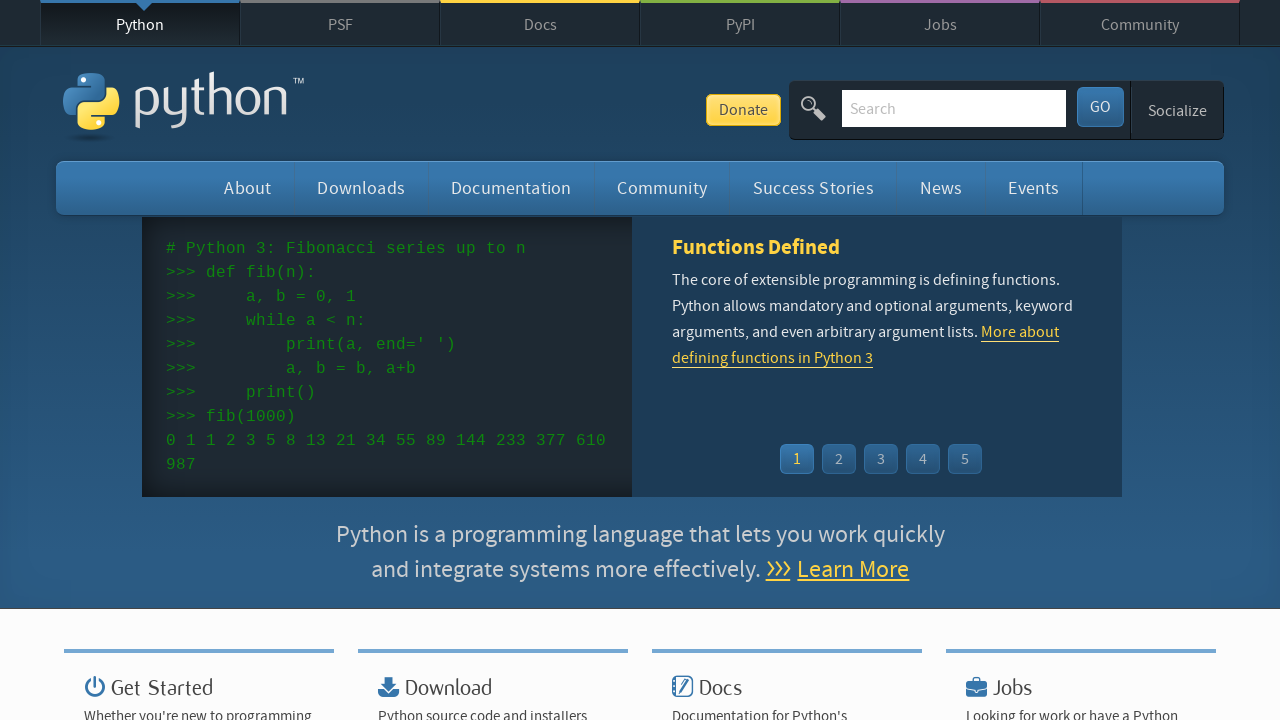

Navigated to http://www.python.org
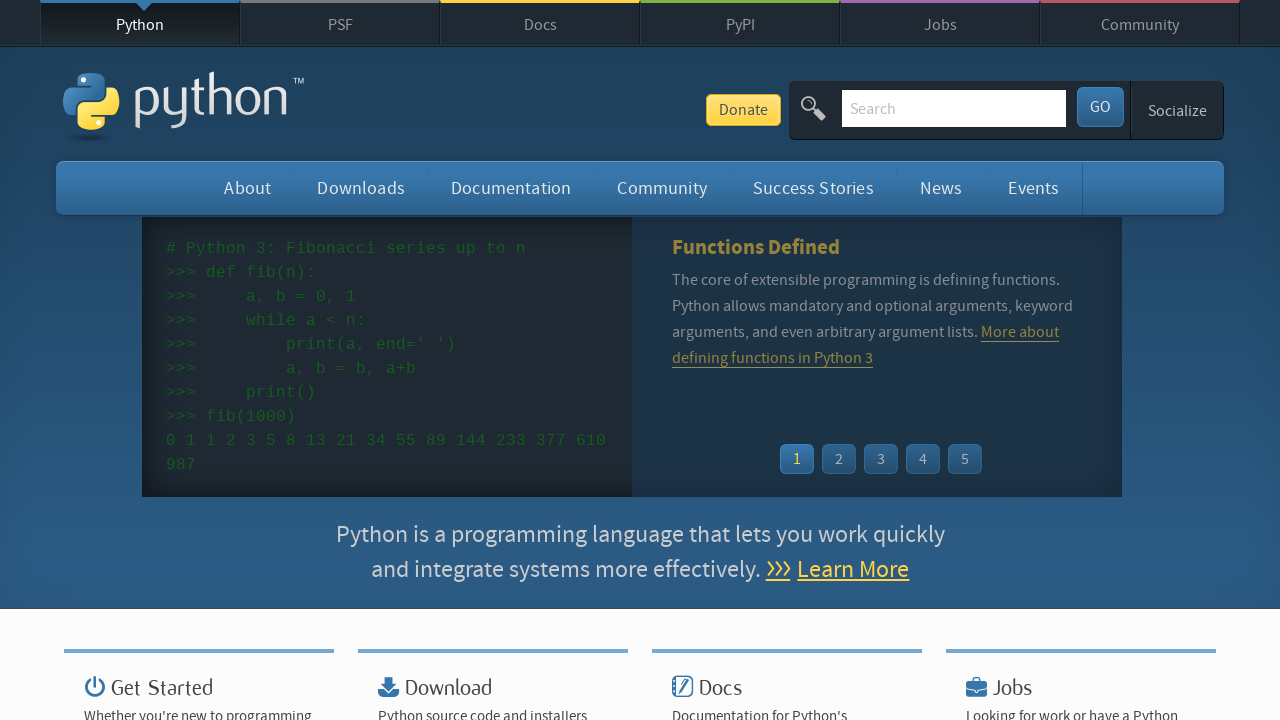

Verified that 'Python' appears in the page title
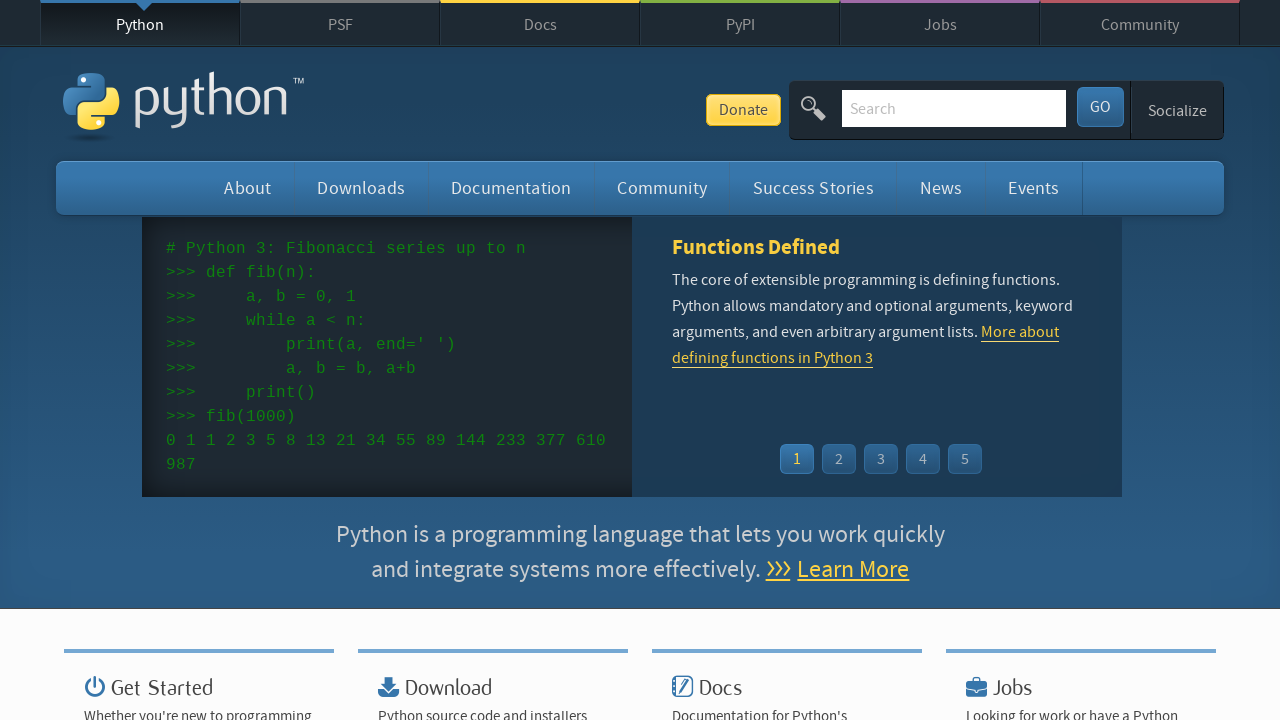

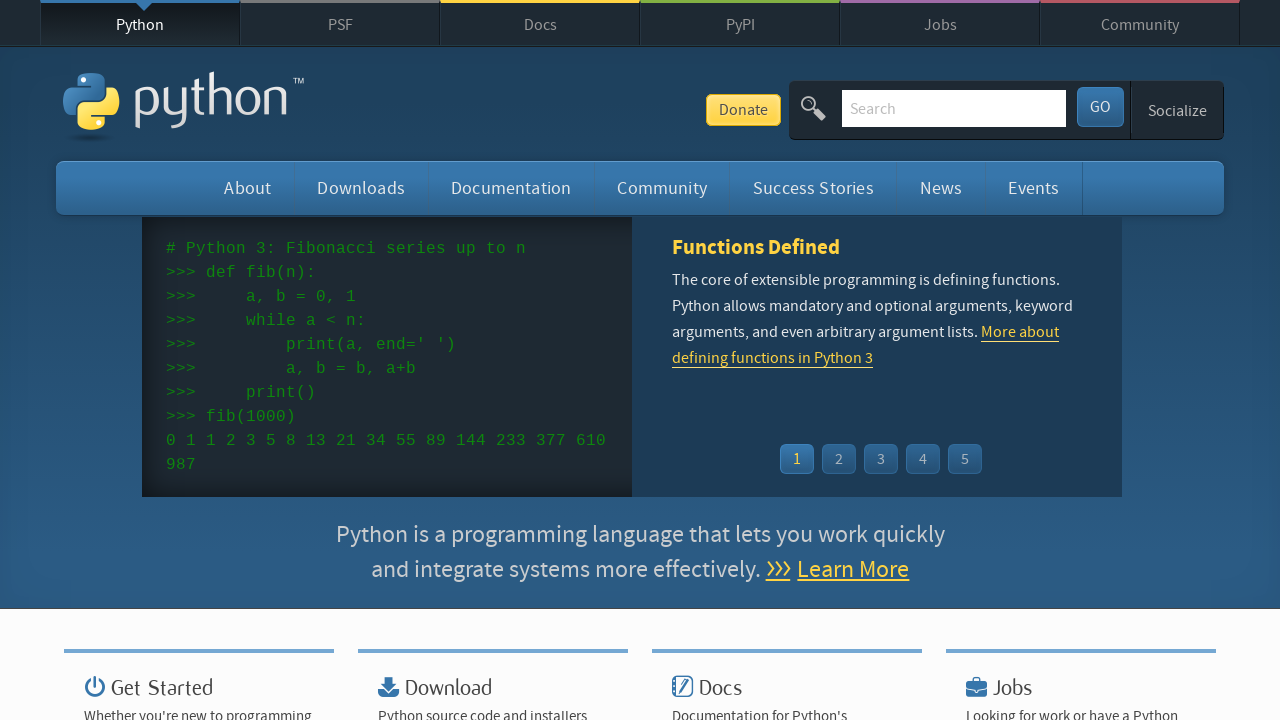